Tests image loading functionality by waiting for a landscape image to be present on the page

Starting URL: https://bonigarcia.dev/selenium-webdriver-java/loading-images.html

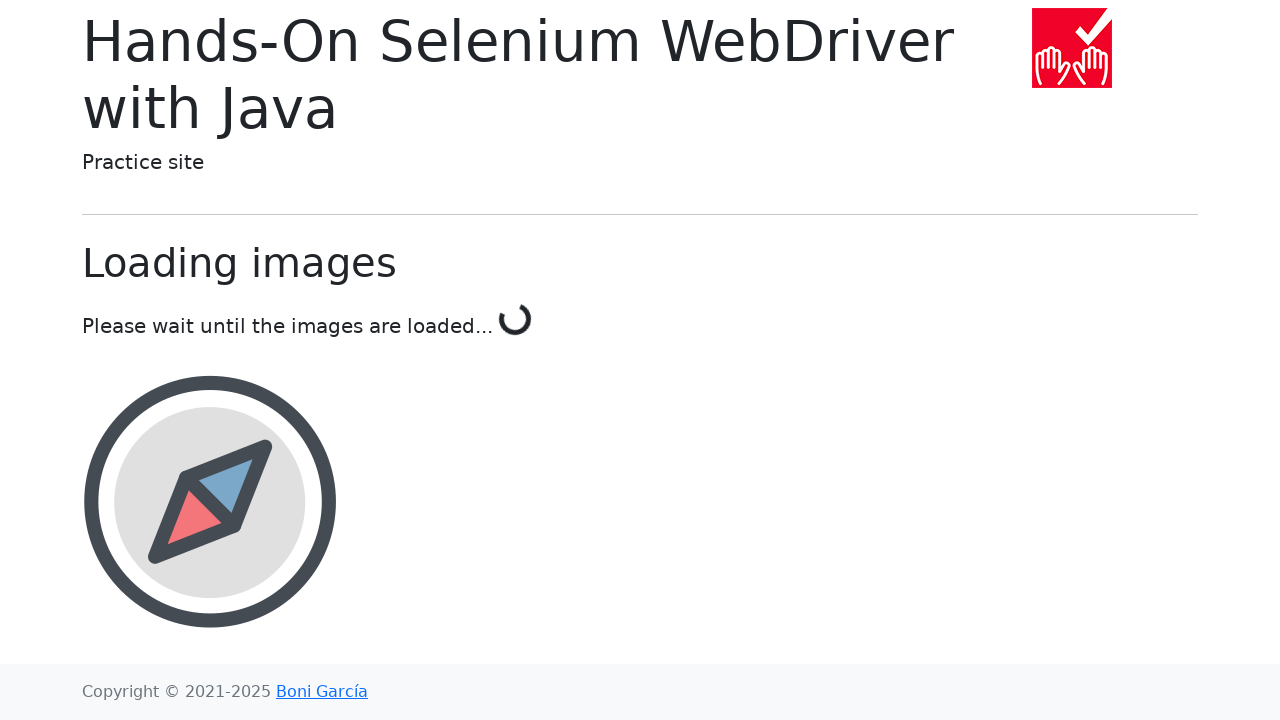

Waited for landscape image to load
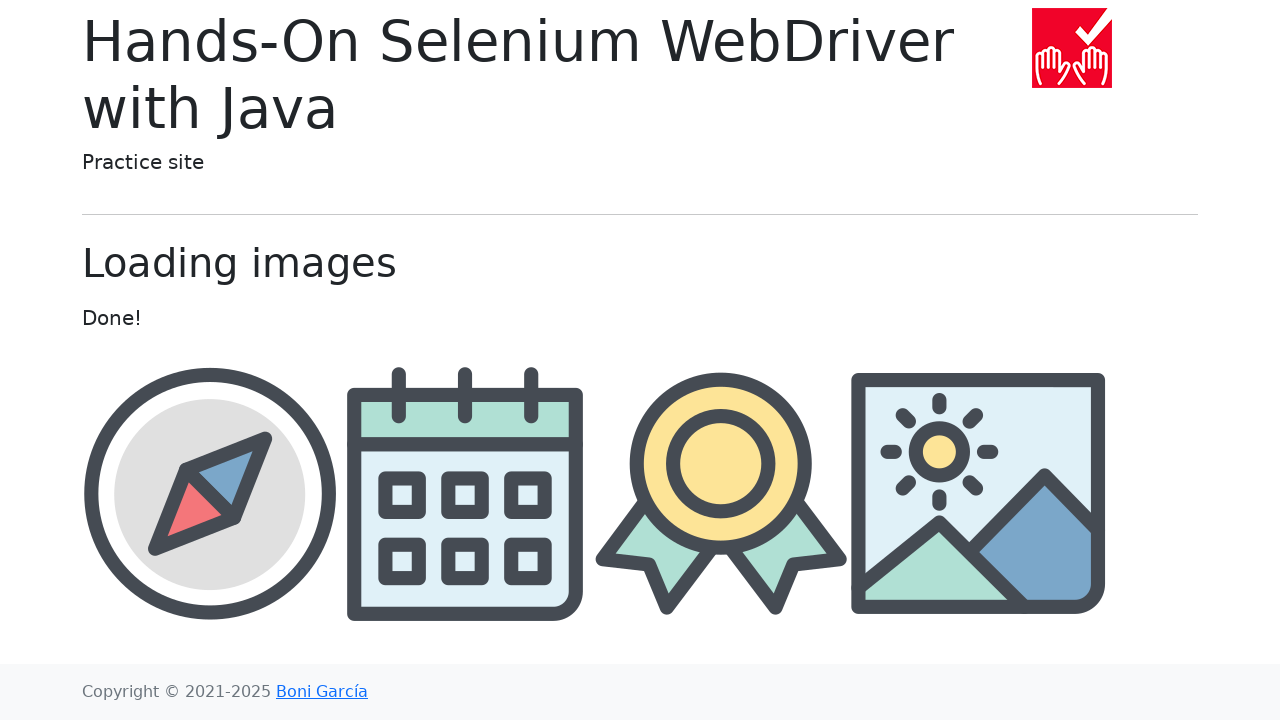

Verified landscape image is present
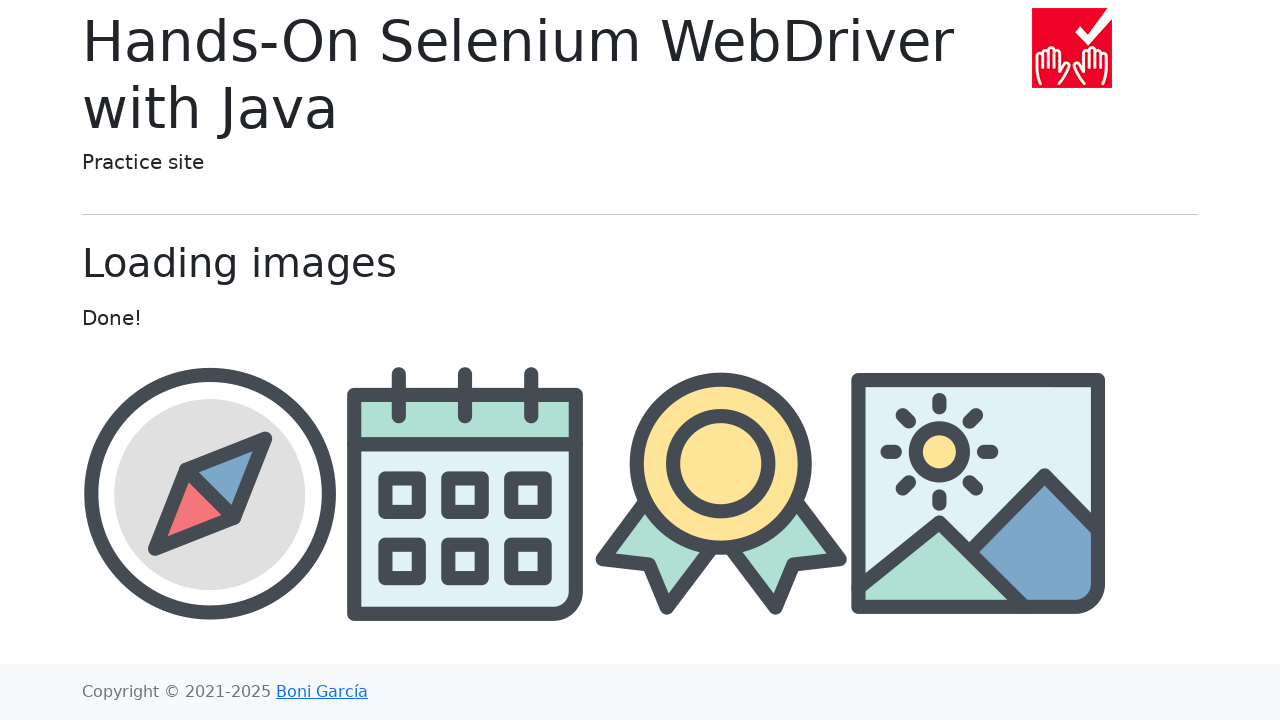

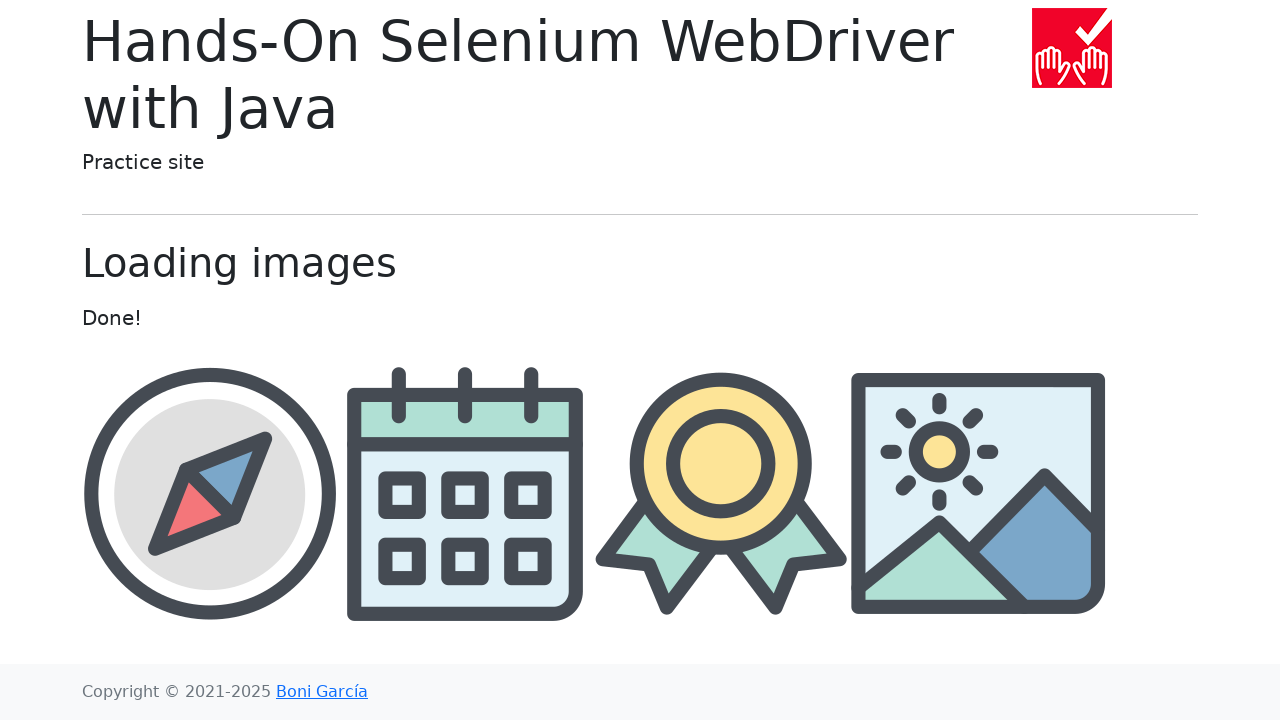